Tests jQuery UI datepicker by navigating through months and selecting a specific date

Starting URL: https://jqueryui.com/datepicker/

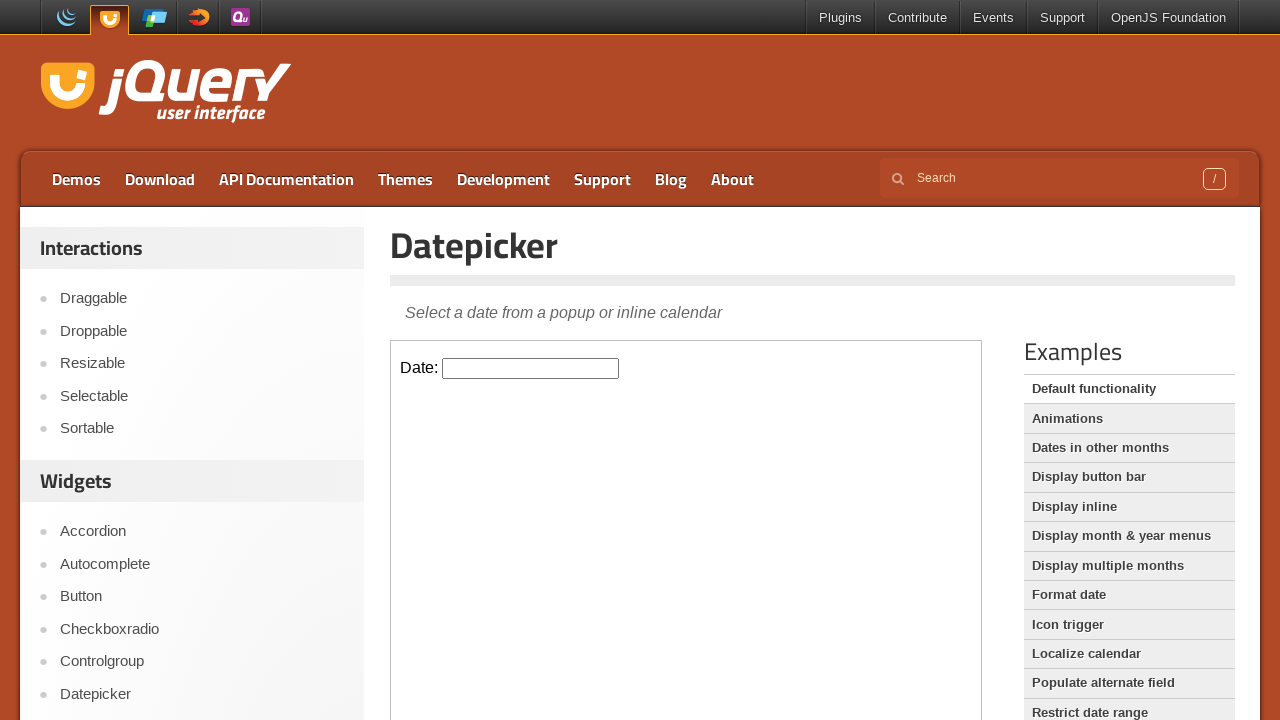

Located iframe containing datepicker demo
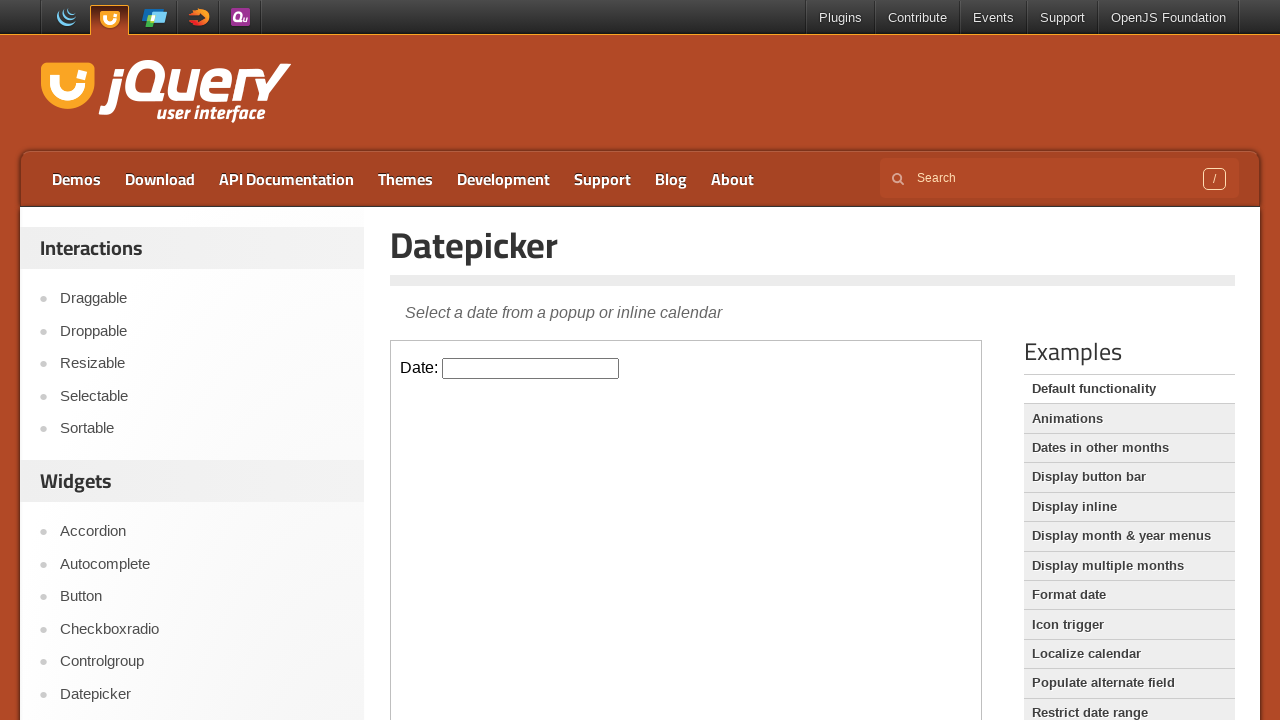

Clicked on datepicker input field at (531, 368) on .demo-frame >> internal:control=enter-frame >> #datepicker
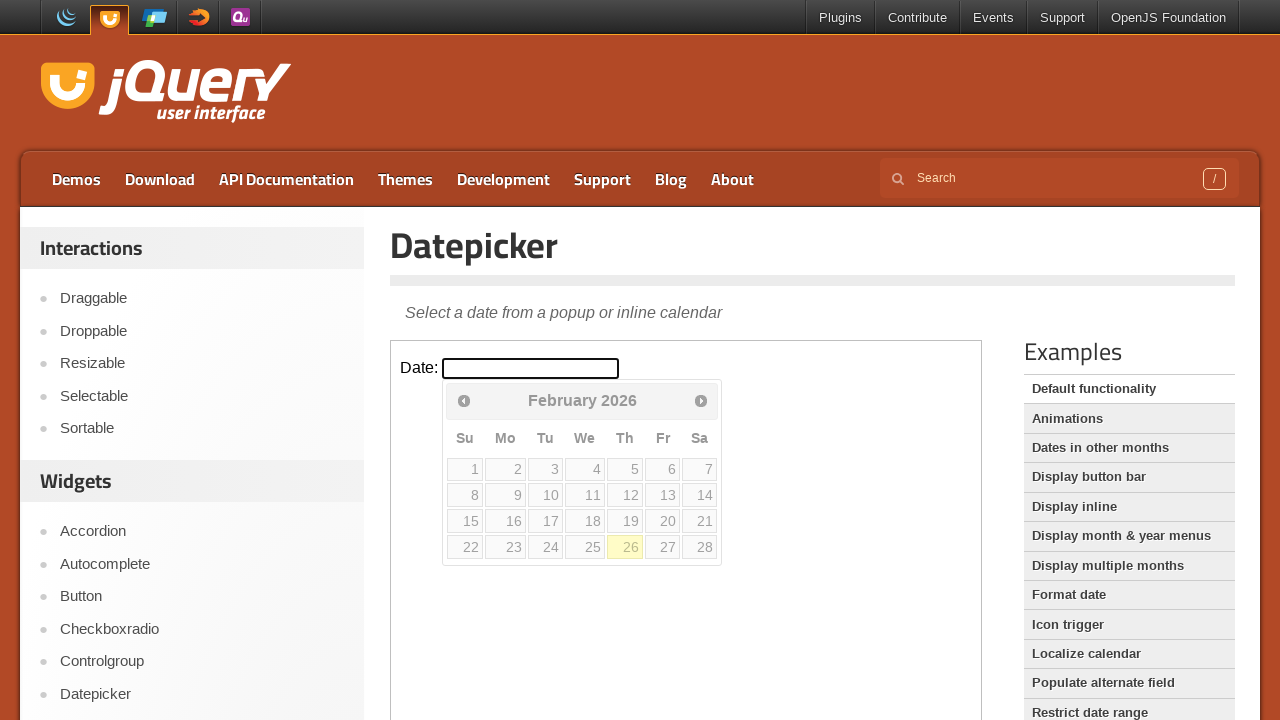

Clicked next month button (1st time) at (701, 400) on .demo-frame >> internal:control=enter-frame >> span.ui-icon.ui-icon-circle-trian
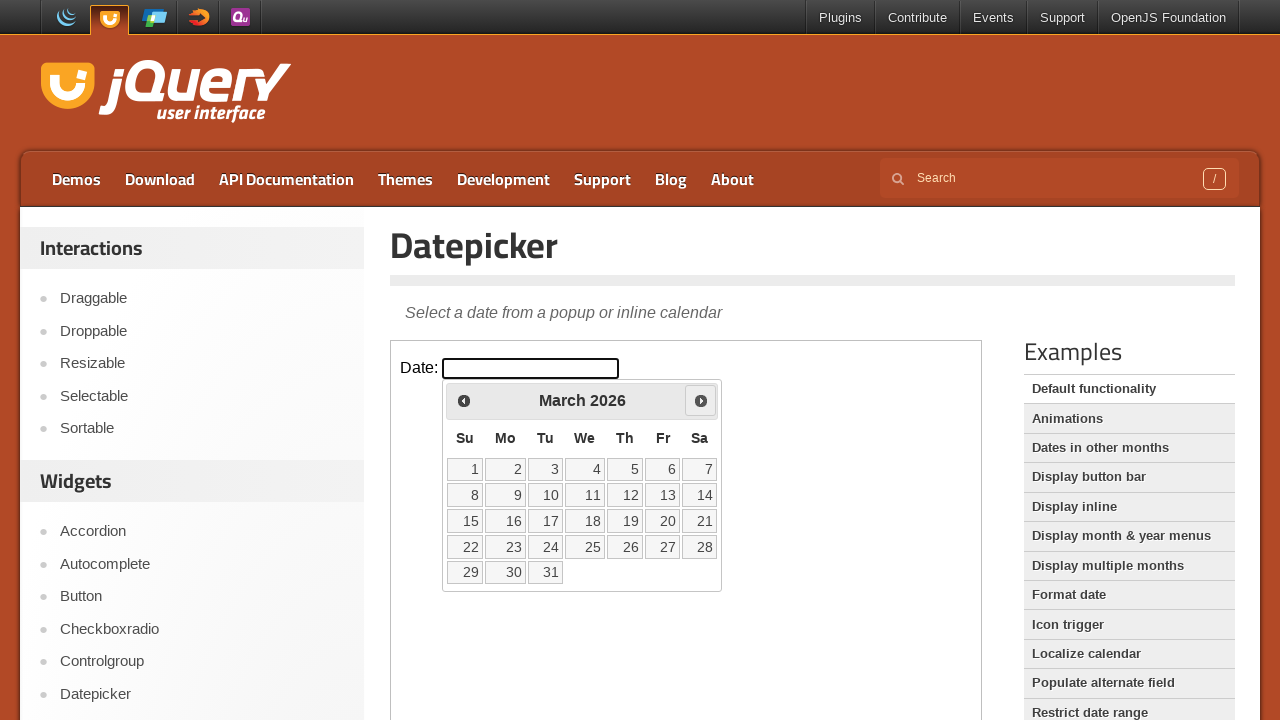

Waited 500ms for calendar to update
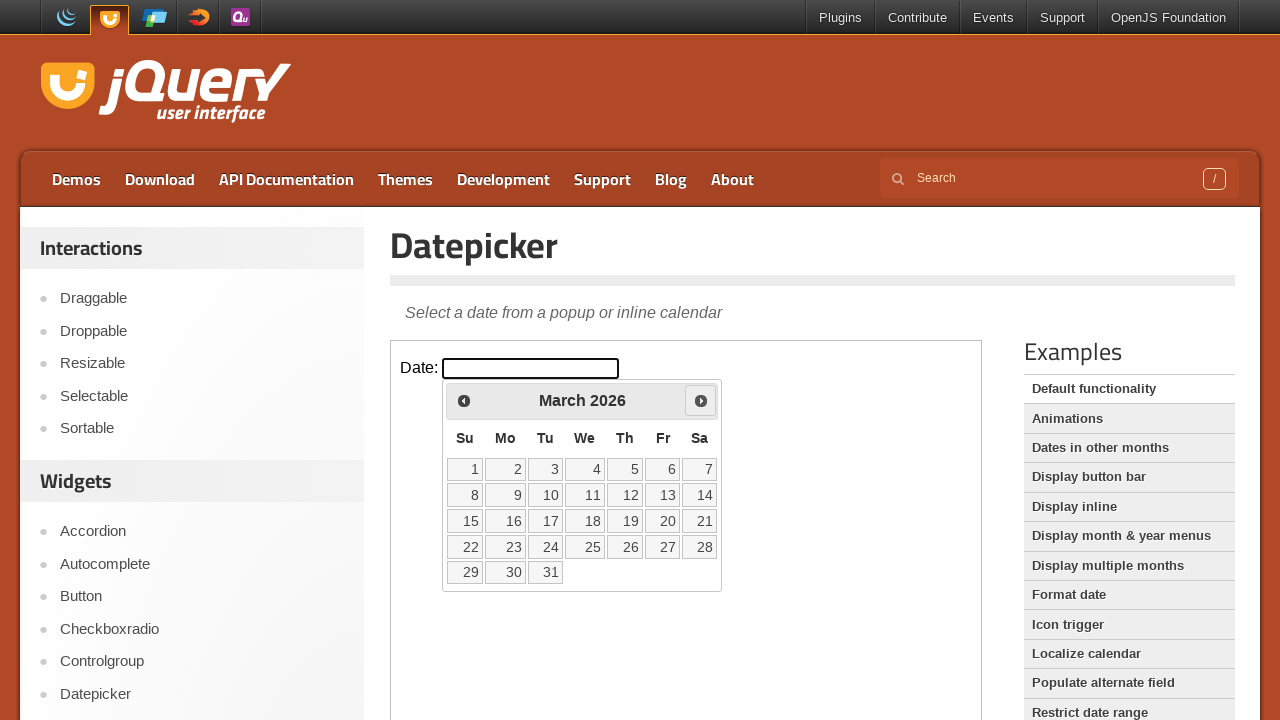

Clicked next month button (2nd time) at (701, 400) on .demo-frame >> internal:control=enter-frame >> span.ui-icon.ui-icon-circle-trian
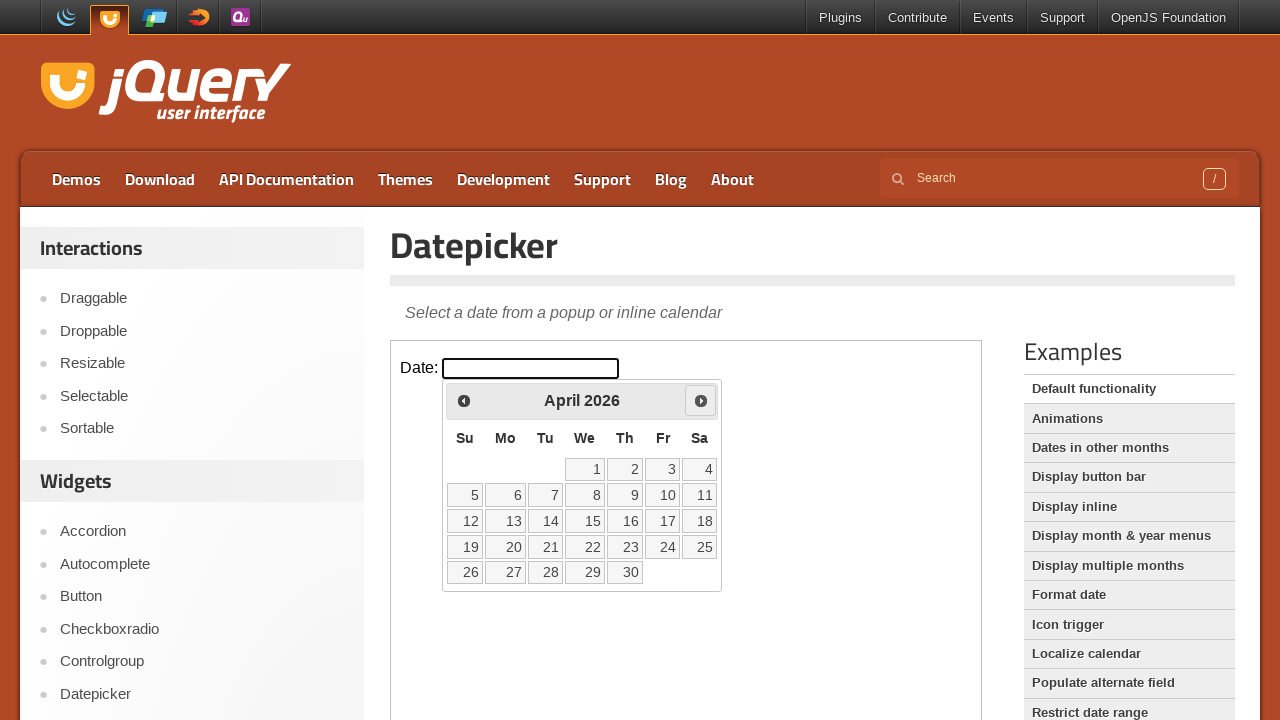

Waited 500ms for calendar to update
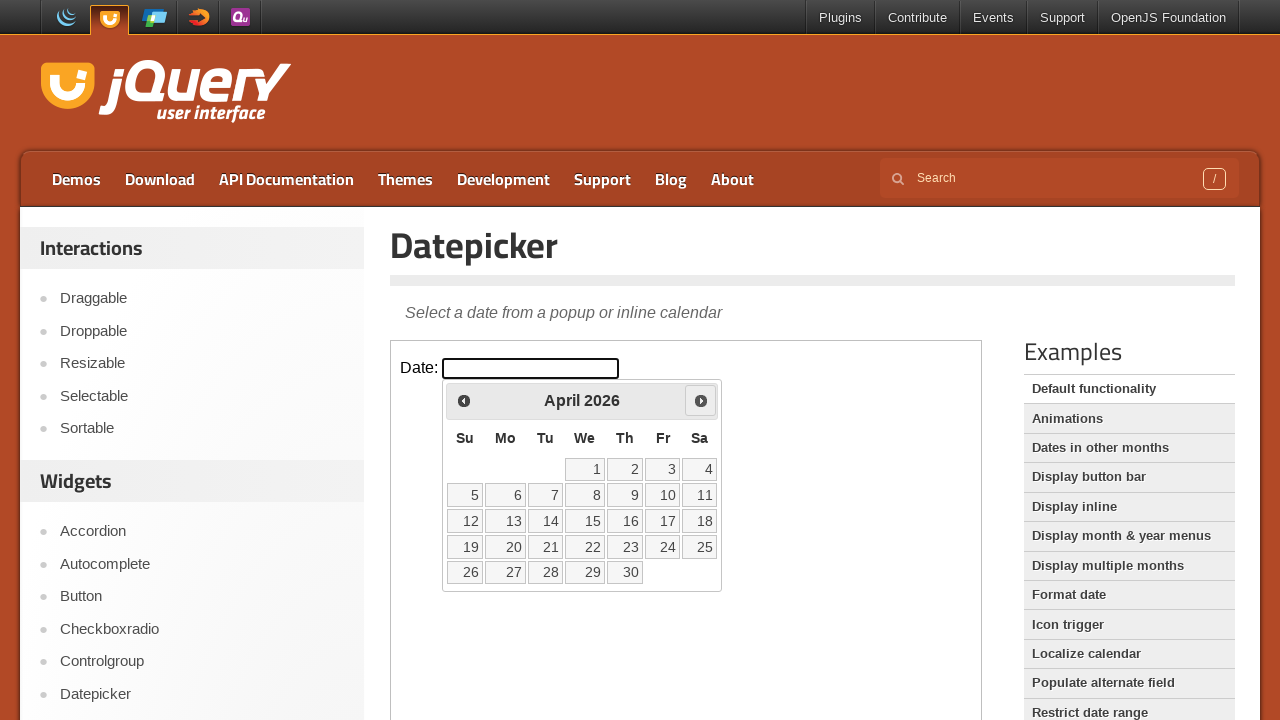

Clicked next month button (3rd time) at (701, 400) on .demo-frame >> internal:control=enter-frame >> span.ui-icon.ui-icon-circle-trian
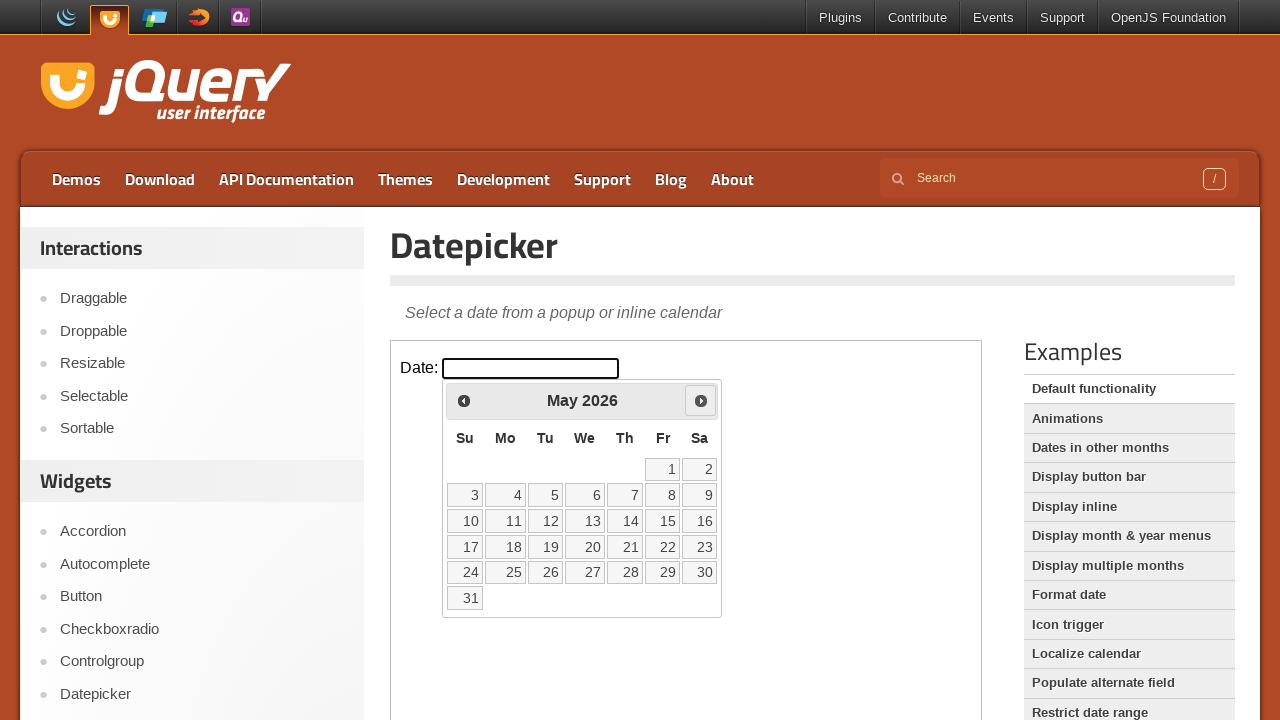

Selected day 21 from the datepicker calendar at (625, 547) on .demo-frame >> internal:control=enter-frame >> a.ui-state-default:text('21')
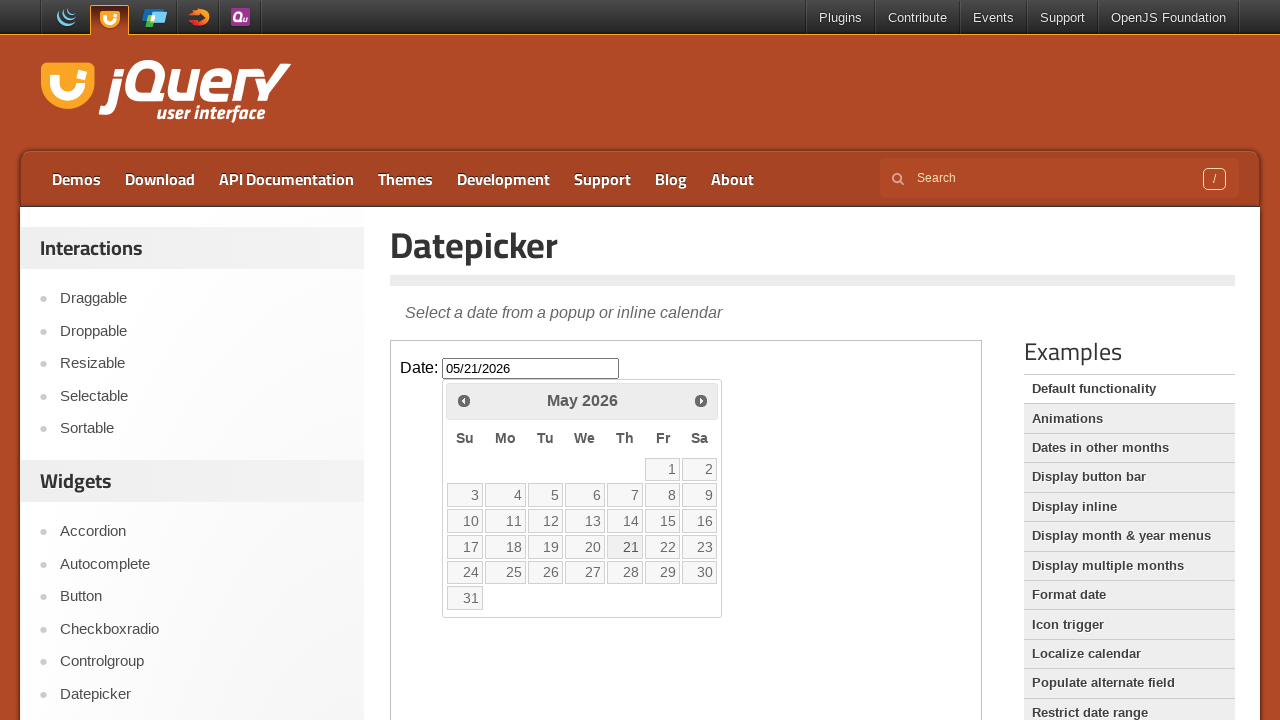

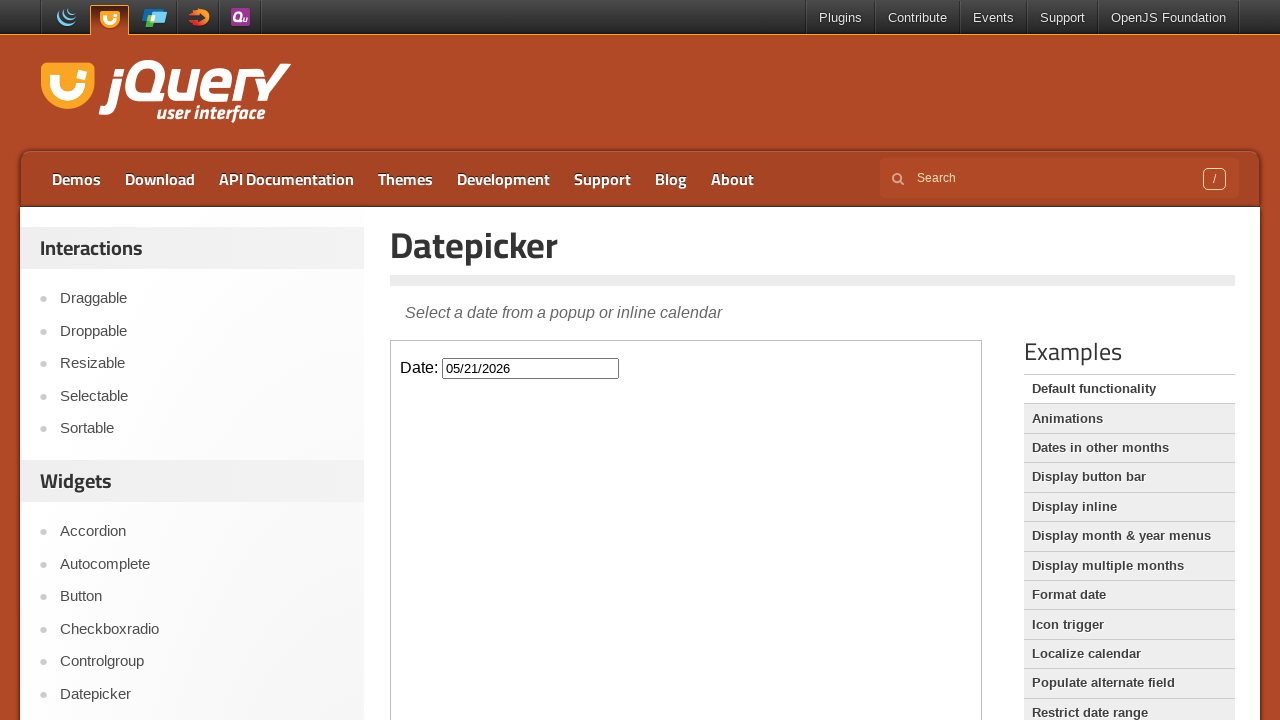